Navigates to the NFM Wroclaw website and verifies the page loads correctly by checking the URL

Starting URL: https://www.nfm.wroclaw.pl/

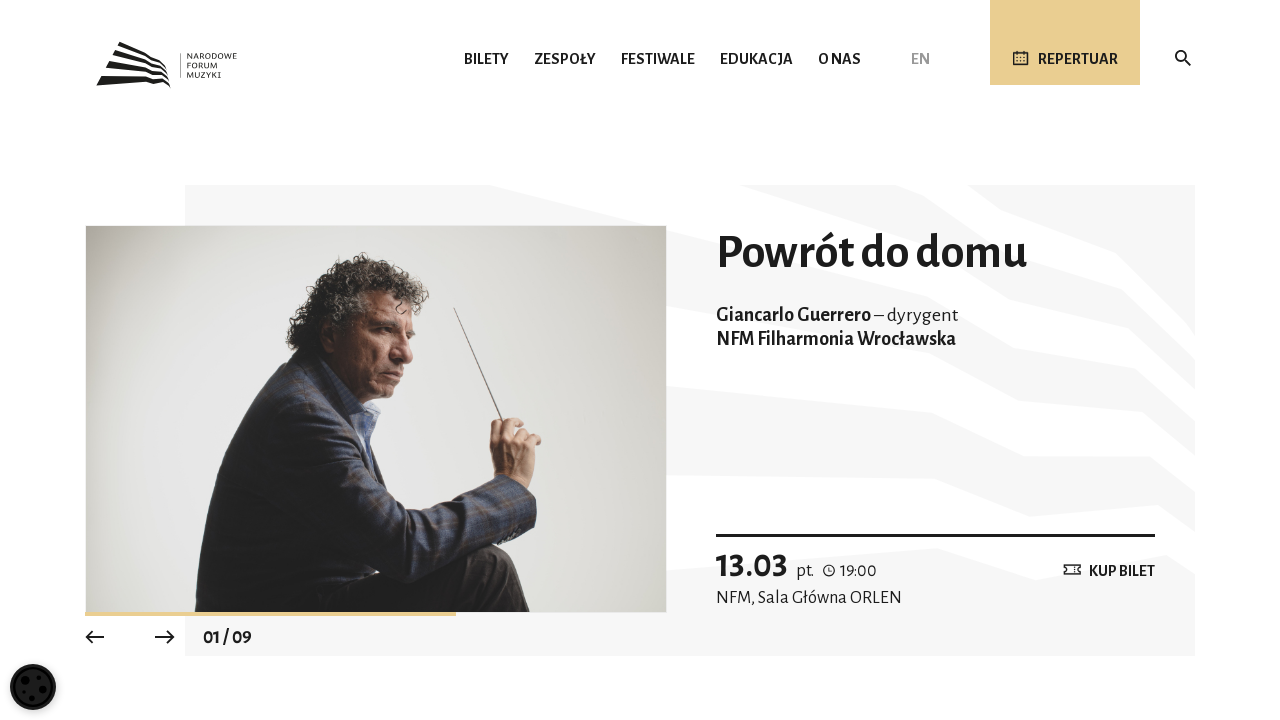

Waited for page to reach domcontentloaded state
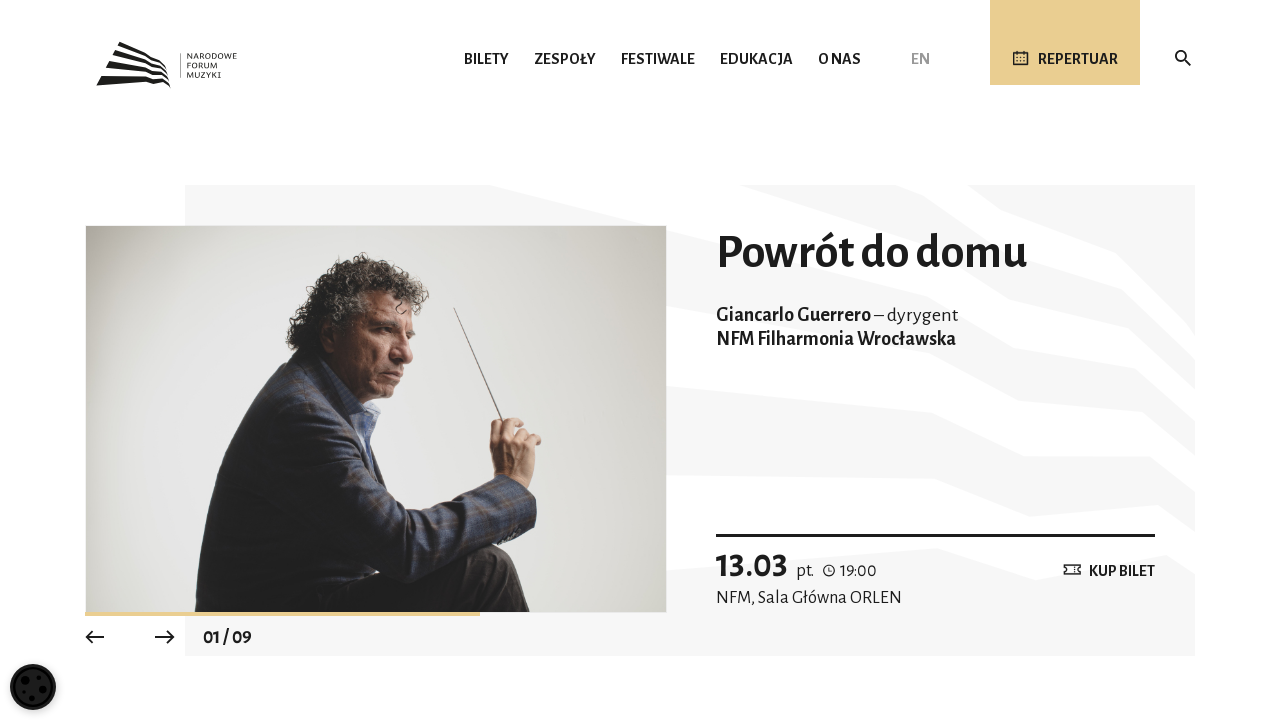

Retrieved current page URL
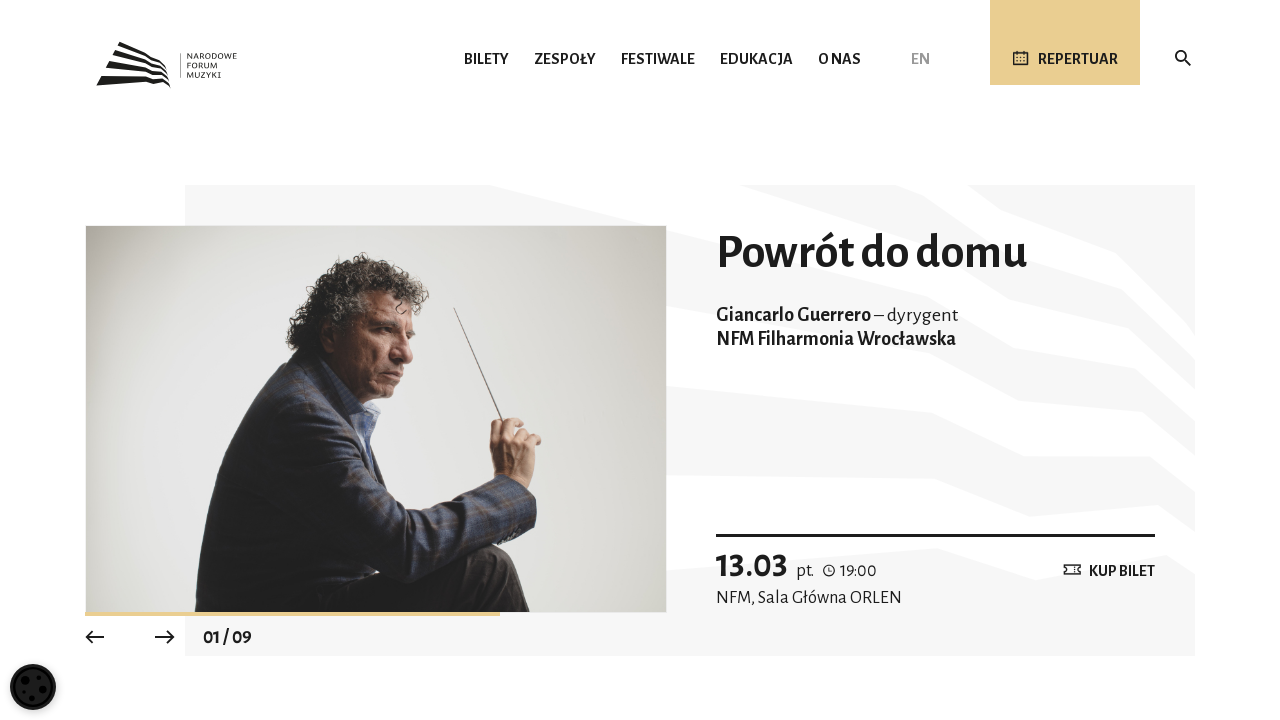

Verified that NFM Wroclaw website URL is correct
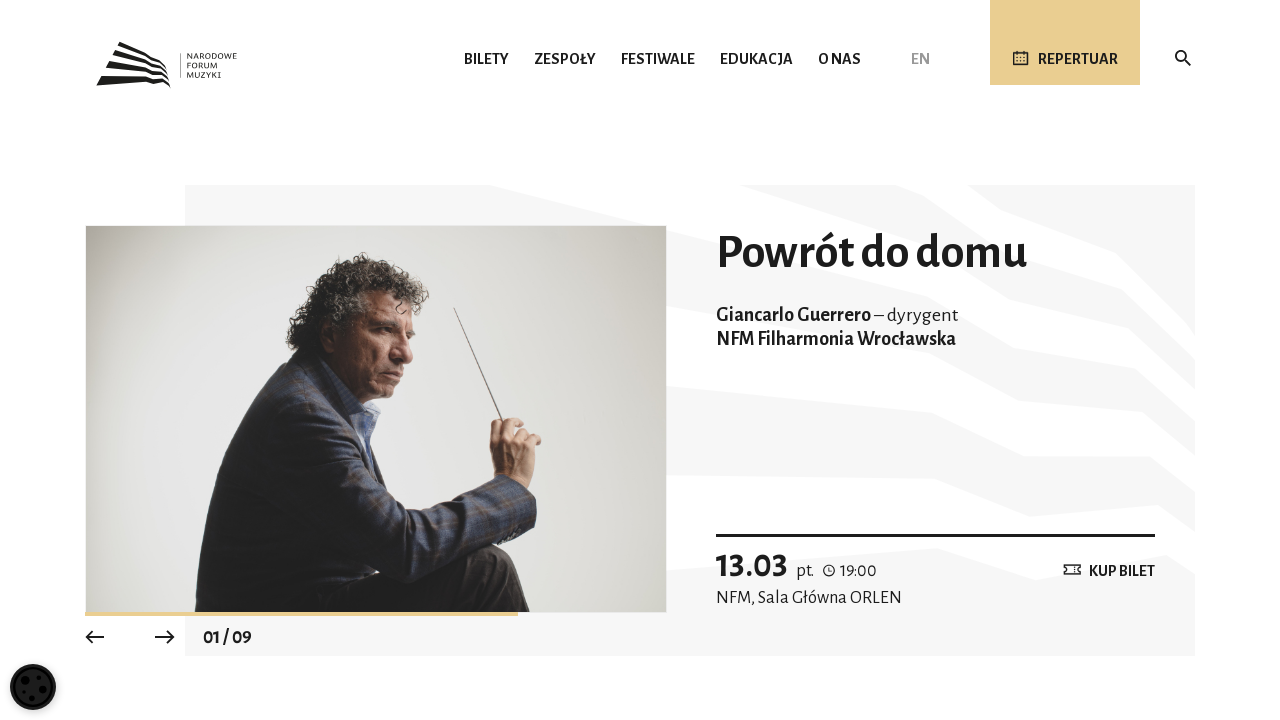

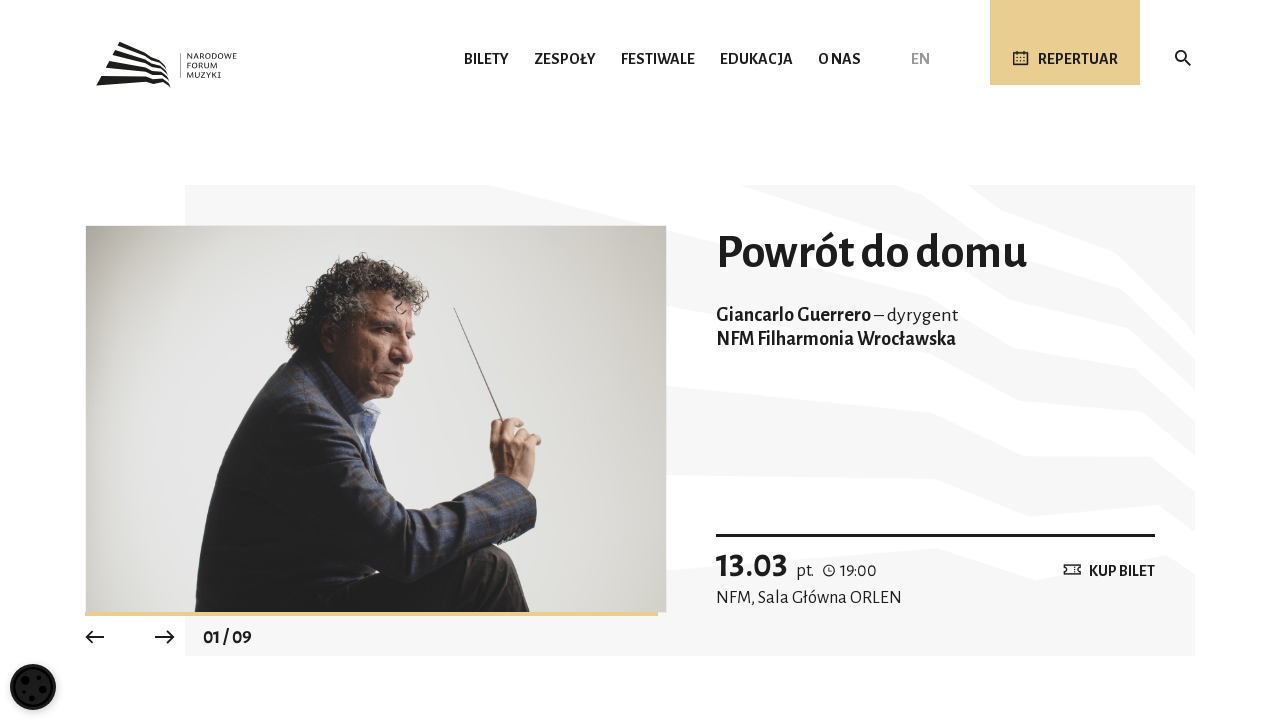